Tests iframe handling on jQuery UI Draggable demo page by switching to iframe, reading element text, switching back to main content, and clicking the Download link

Starting URL: http://jqueryui.com/draggable/

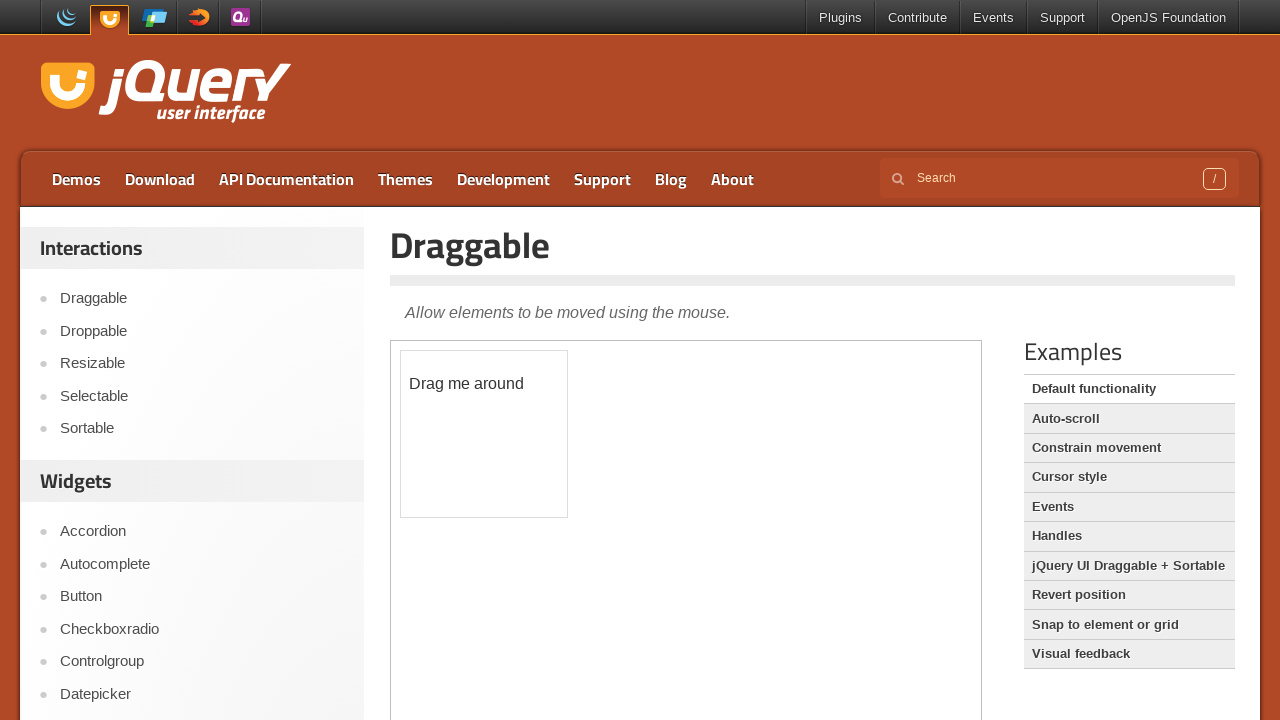

Waited for demo iframe to load
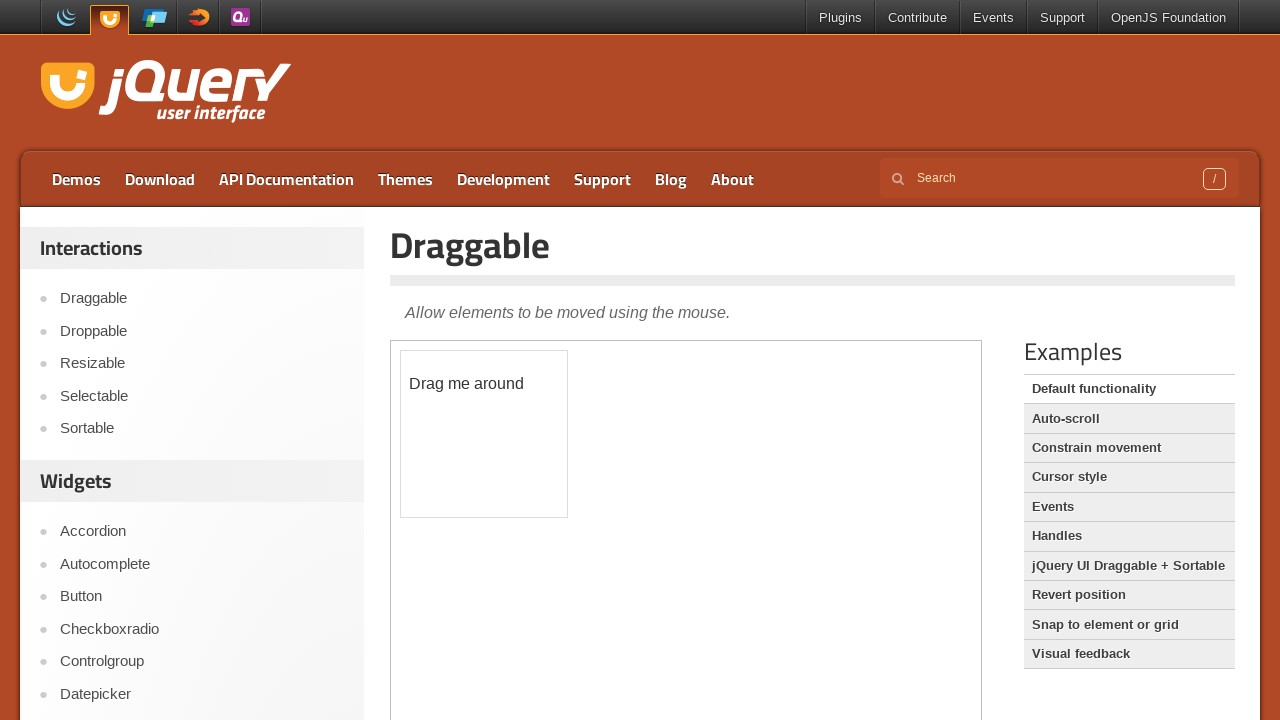

Located iframe using frame_locator
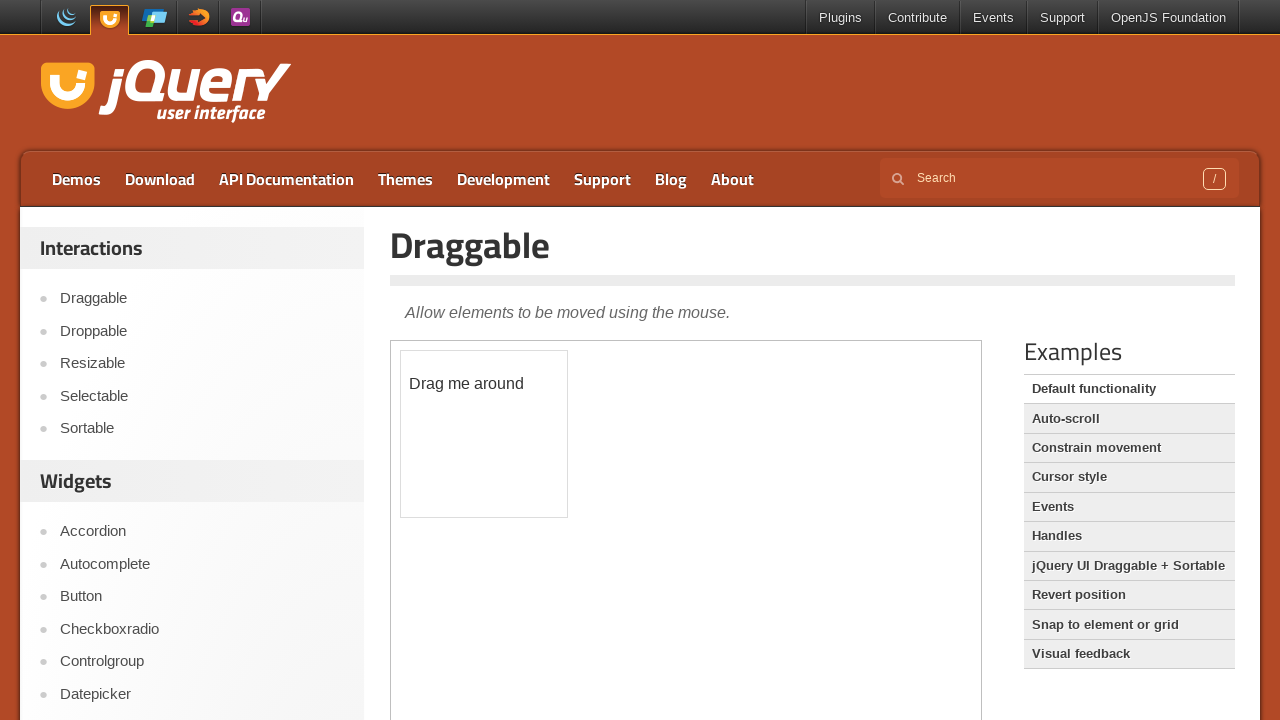

Read draggable element text content: '
	Drag me around
'
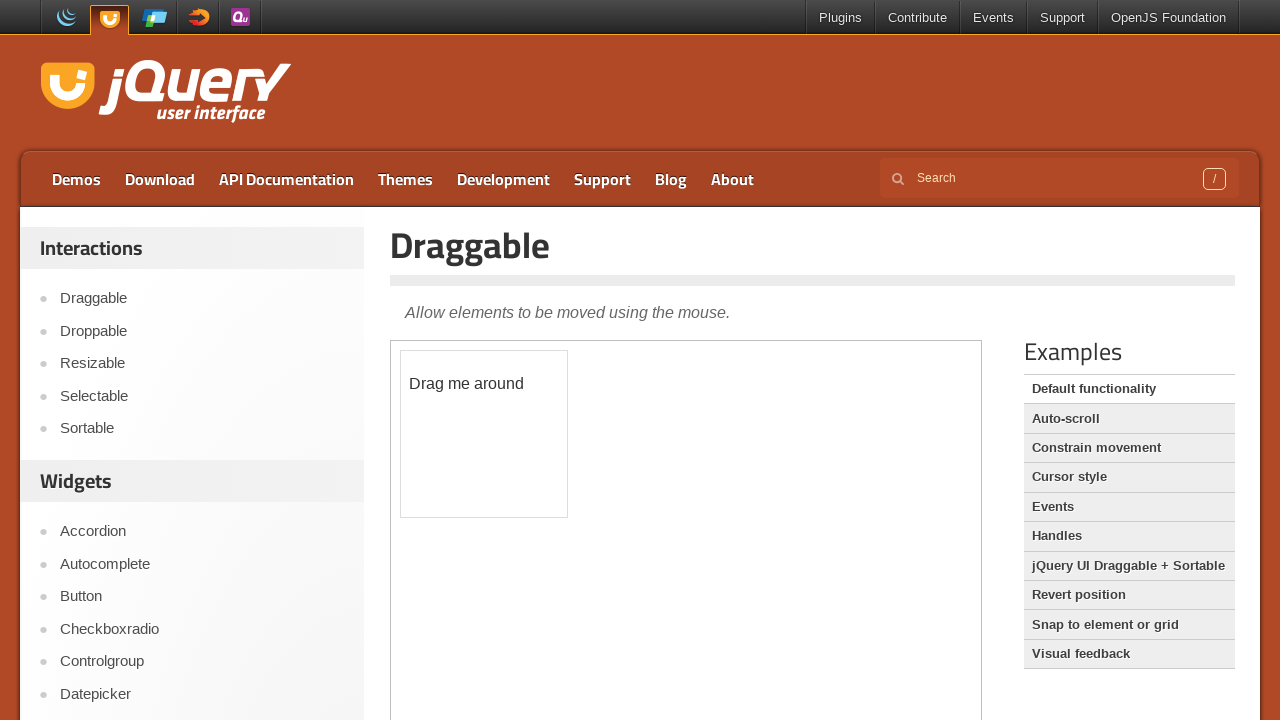

Clicked Download link in main content at (160, 179) on text=Download
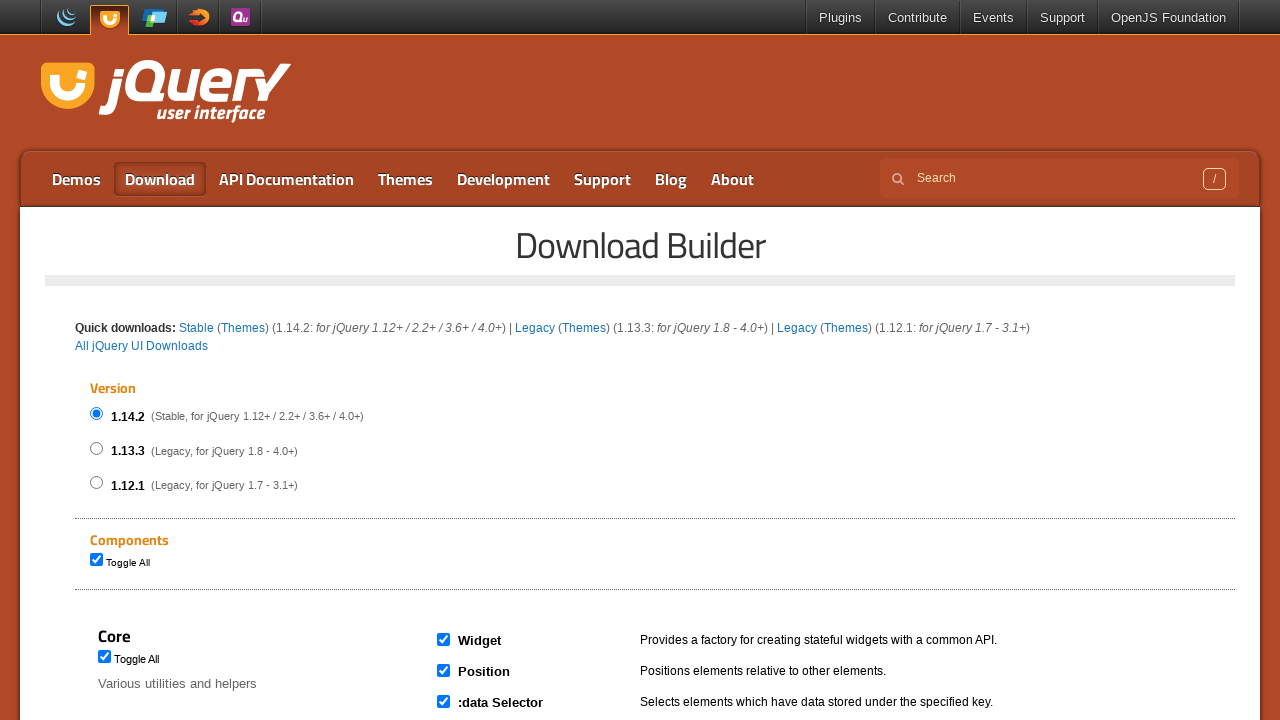

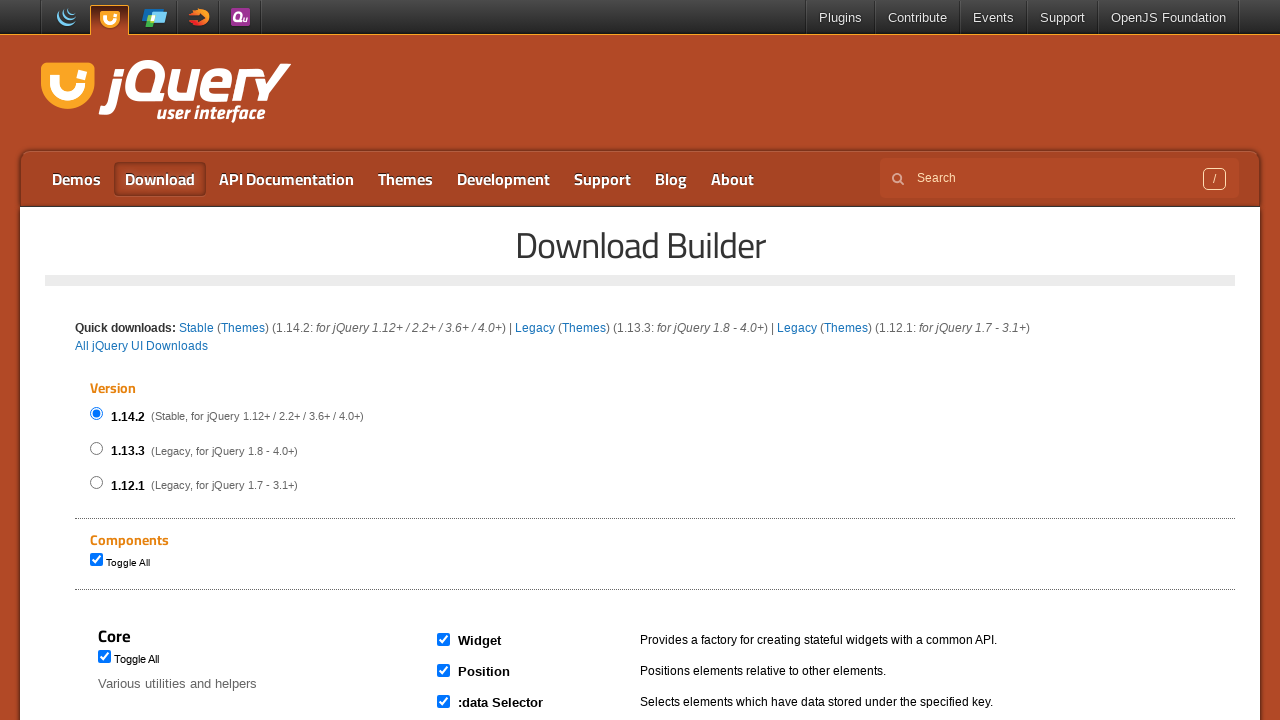